Navigates to a Stepik lesson page, fills in an answer in the textarea field, and clicks the submit button to submit the solution.

Starting URL: https://stepik.org/lesson/25969/step/12

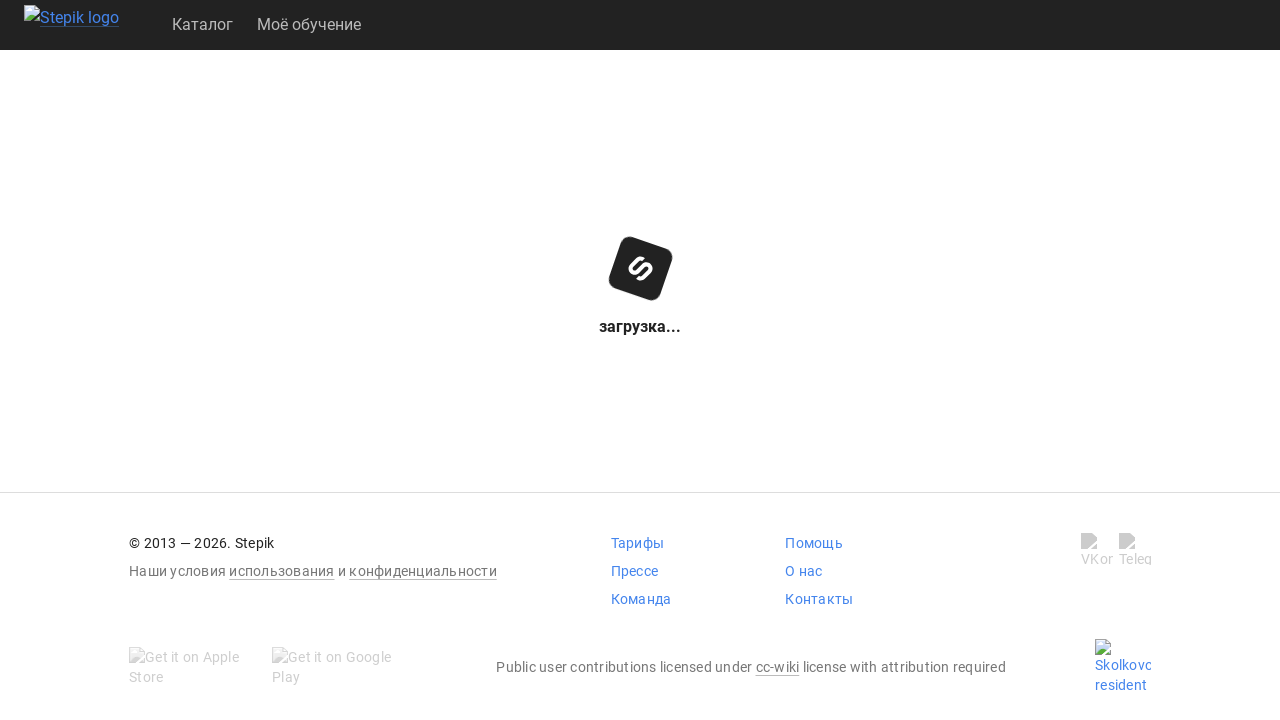

Waited for textarea field to be available
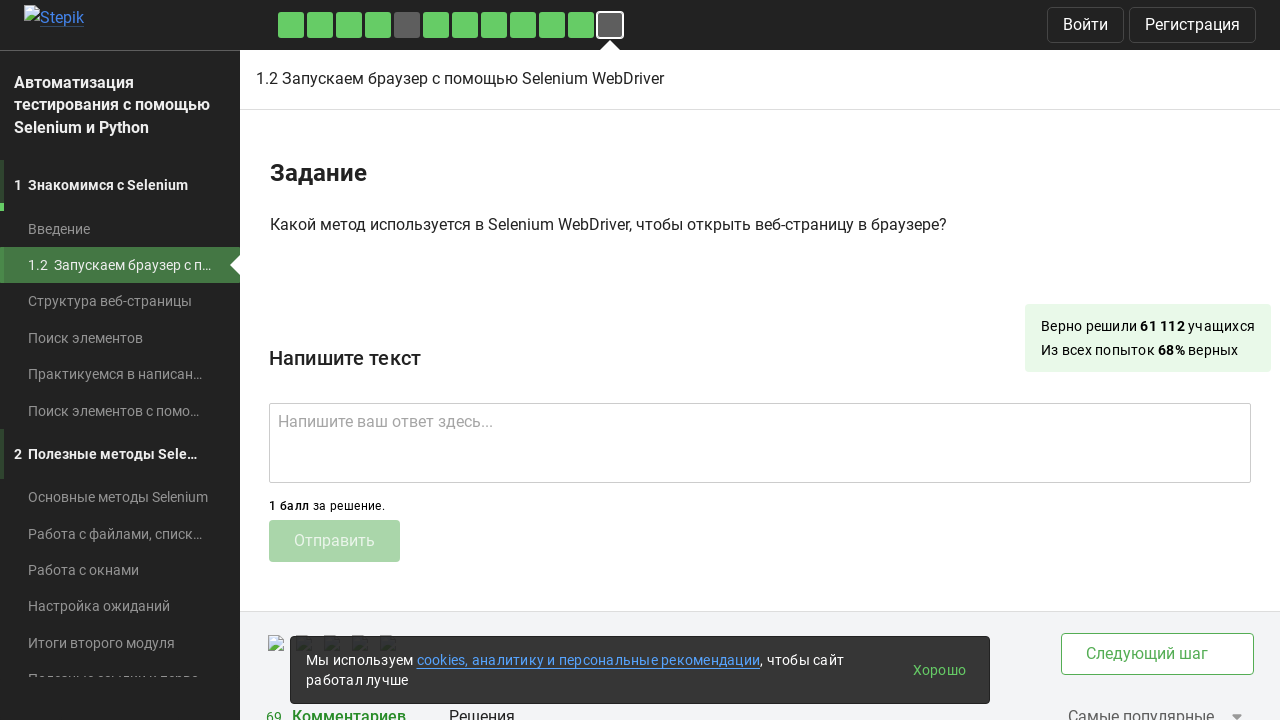

Filled textarea with answer 'get()' on .textarea
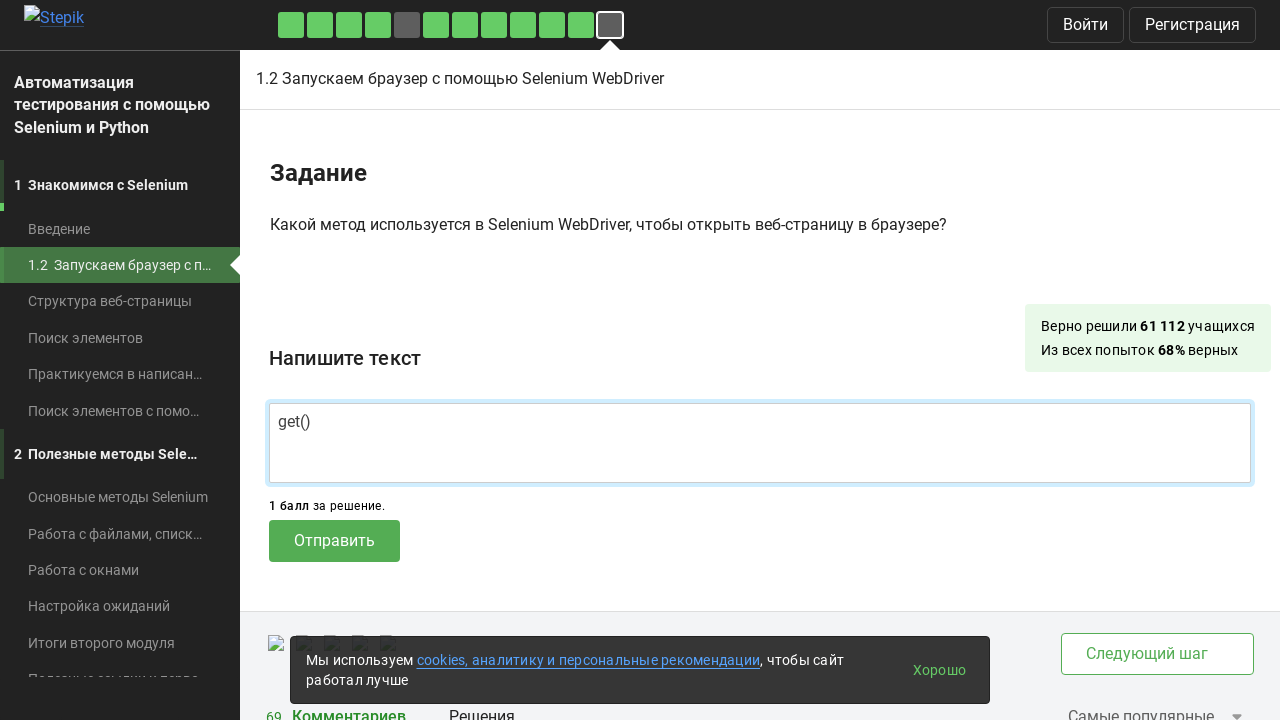

Clicked submit button to submit the solution at (334, 541) on .submit-submission
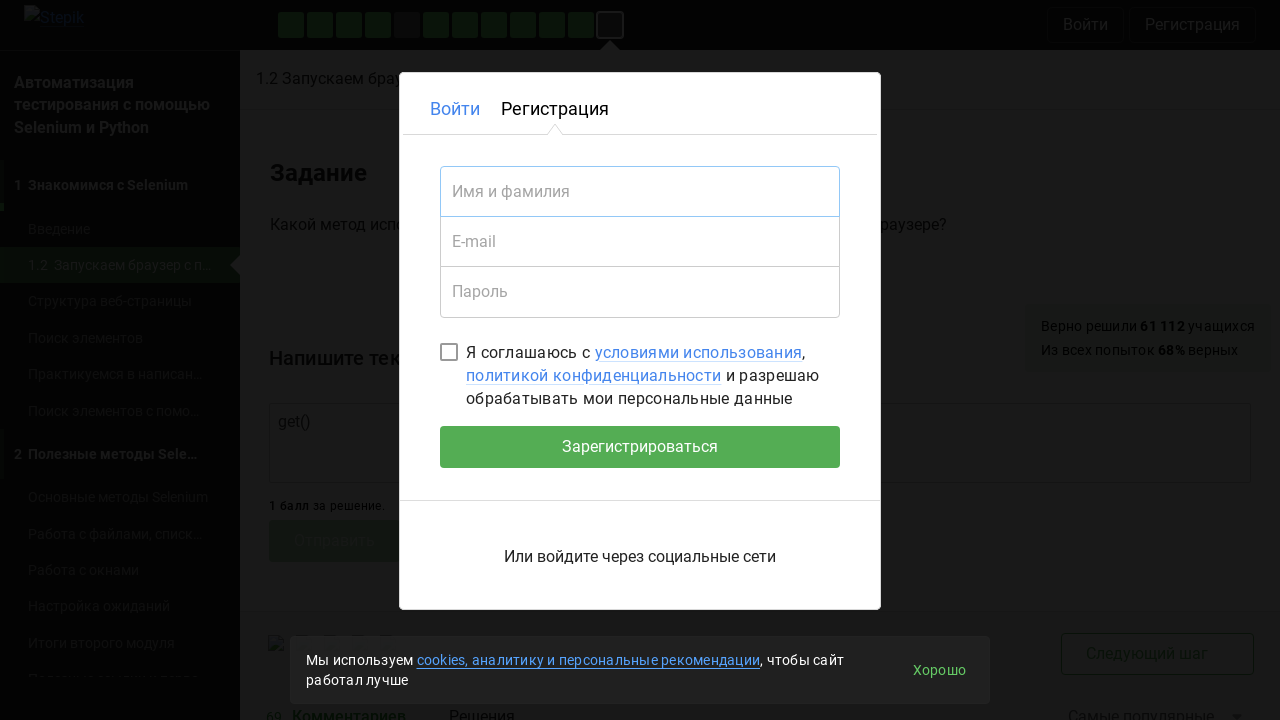

Waited for submission response
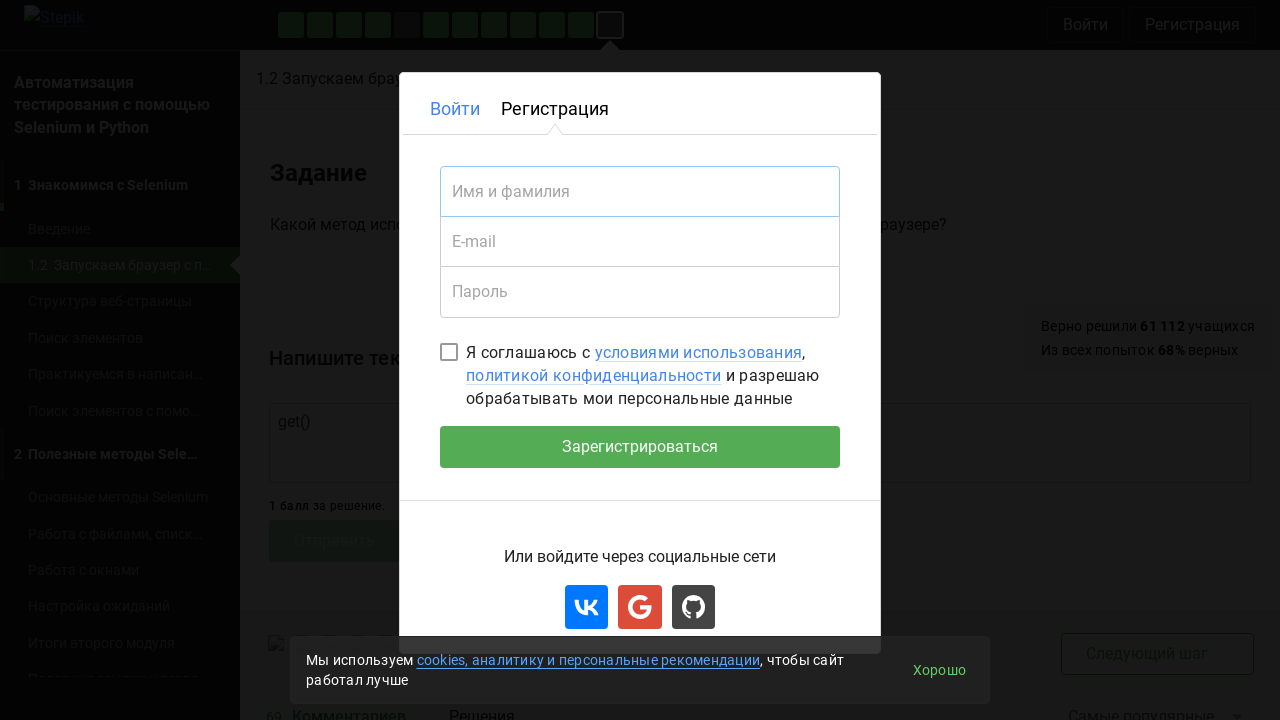

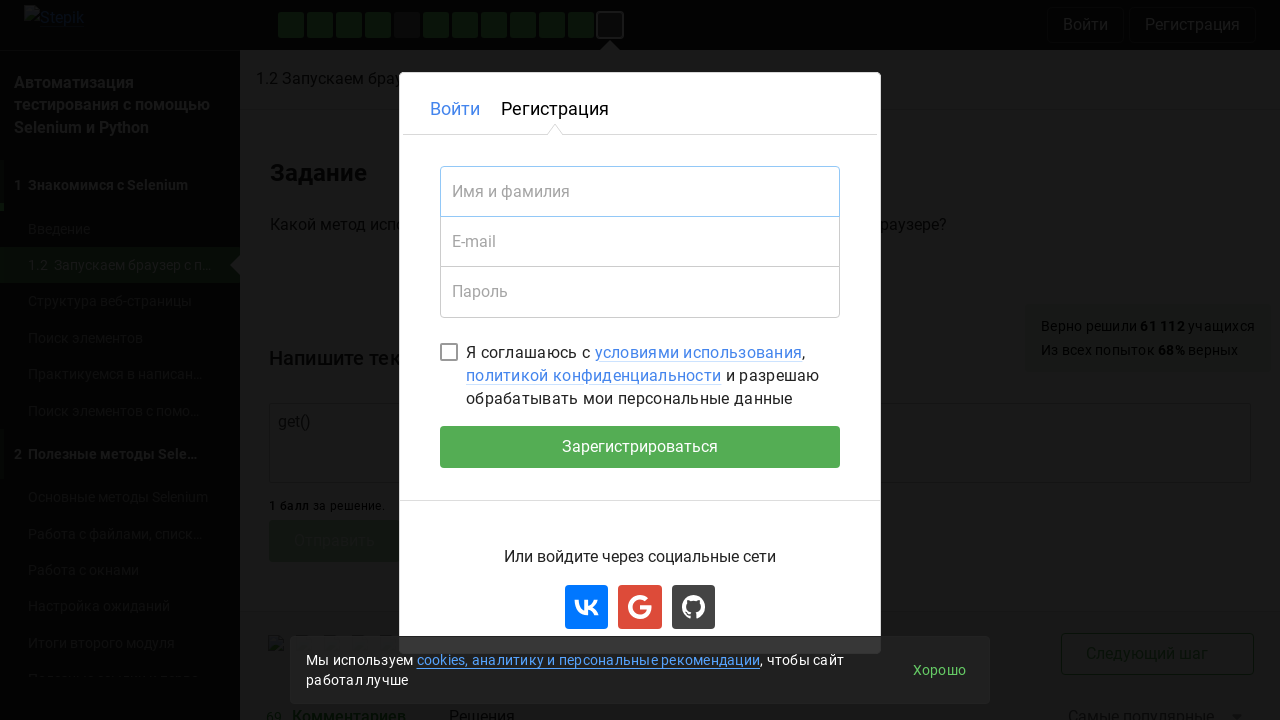